Tests a math challenge page by reading an input value, calculating the result using a logarithmic formula, filling in the answer, selecting checkboxes, and submitting the form.

Starting URL: http://suninjuly.github.io/math.html

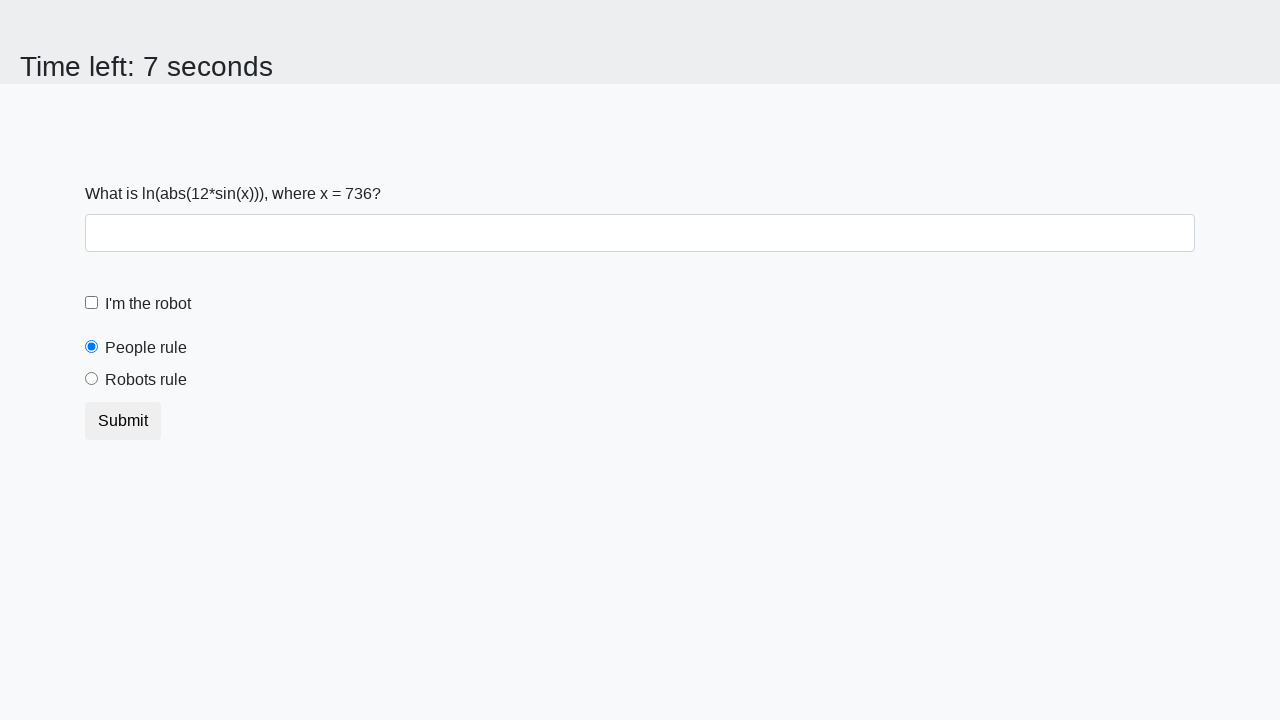

Located the input value element
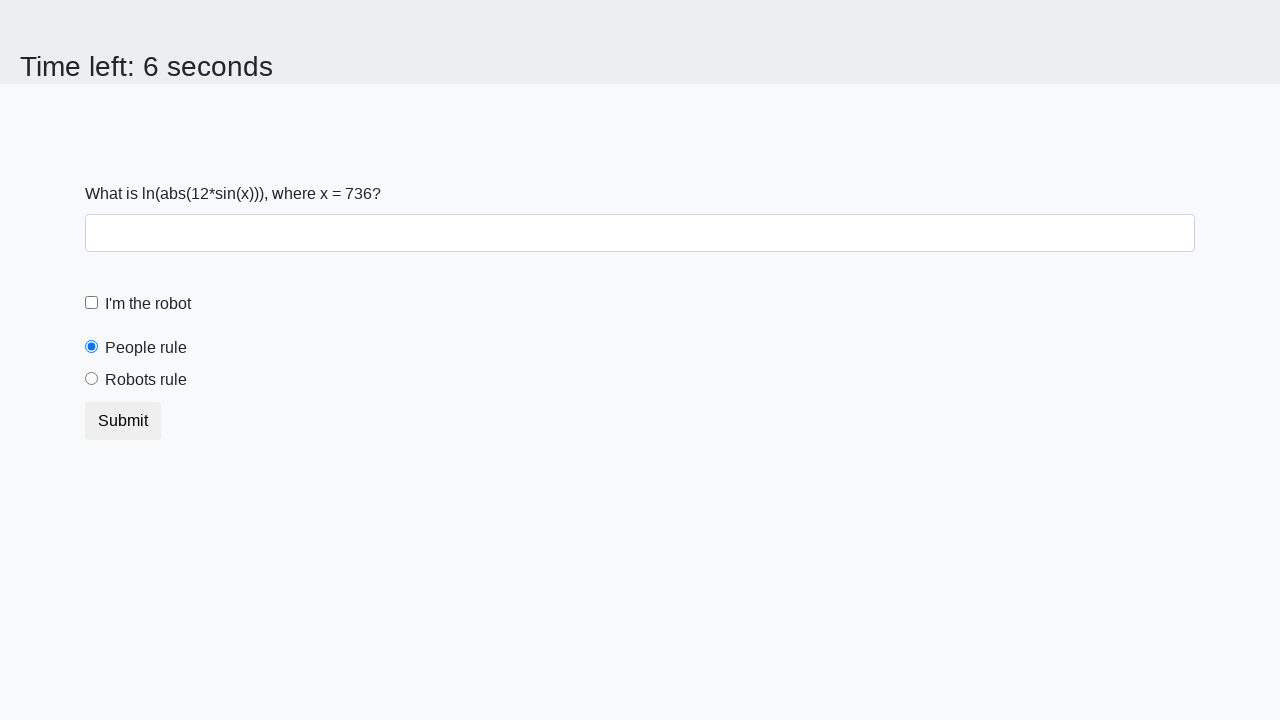

Retrieved x value from page: 736
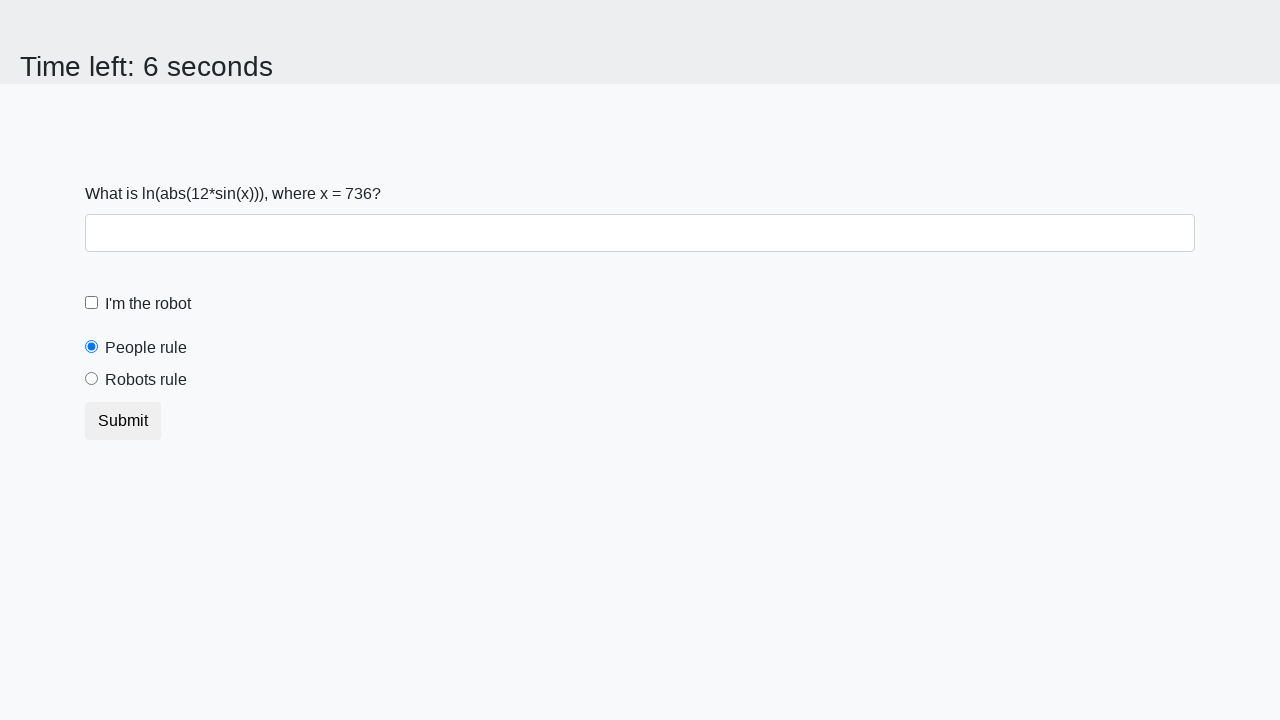

Calculated answer using logarithmic formula: 2.213881675741487
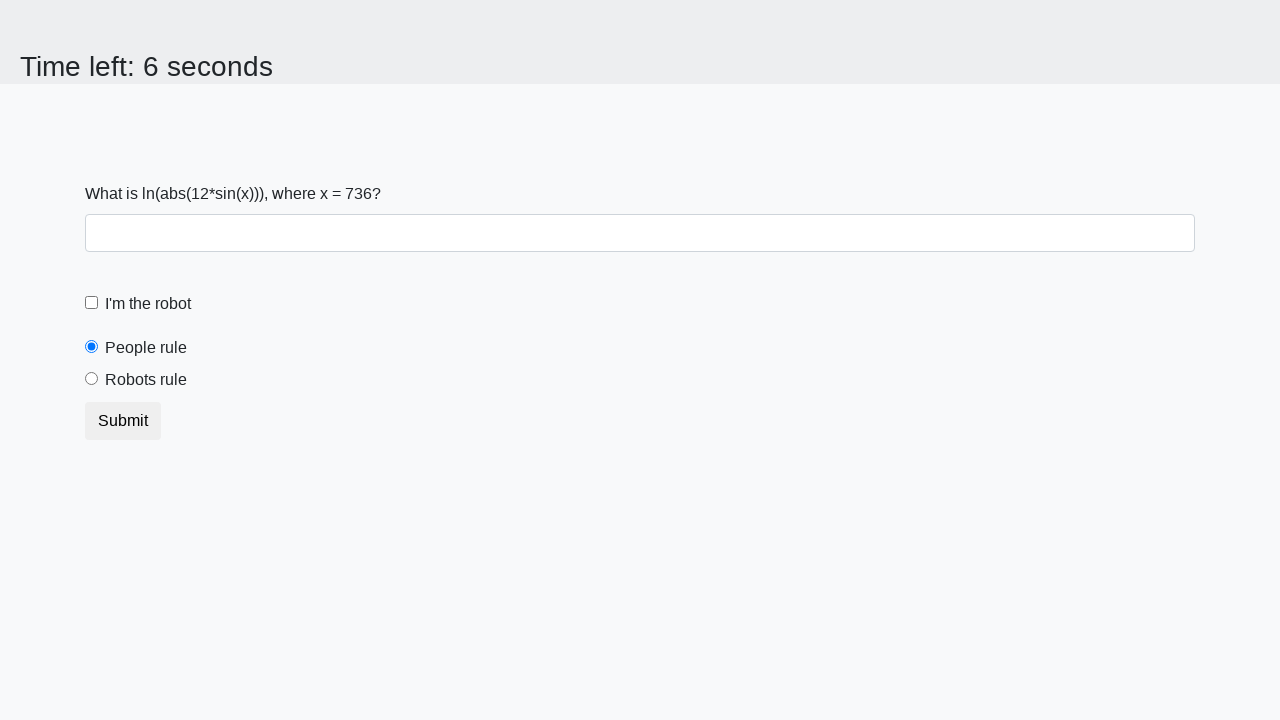

Filled answer field with calculated value on #answer
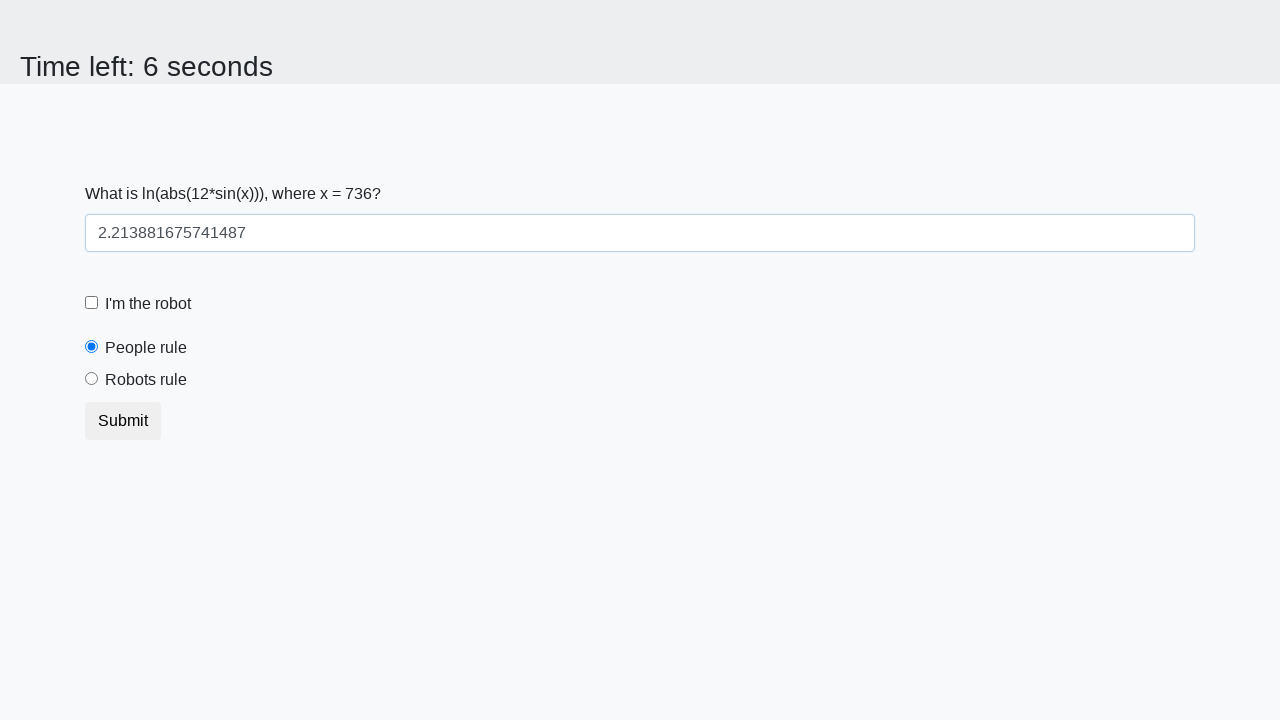

Clicked the robot checkbox at (148, 304) on label[for='robotCheckbox']
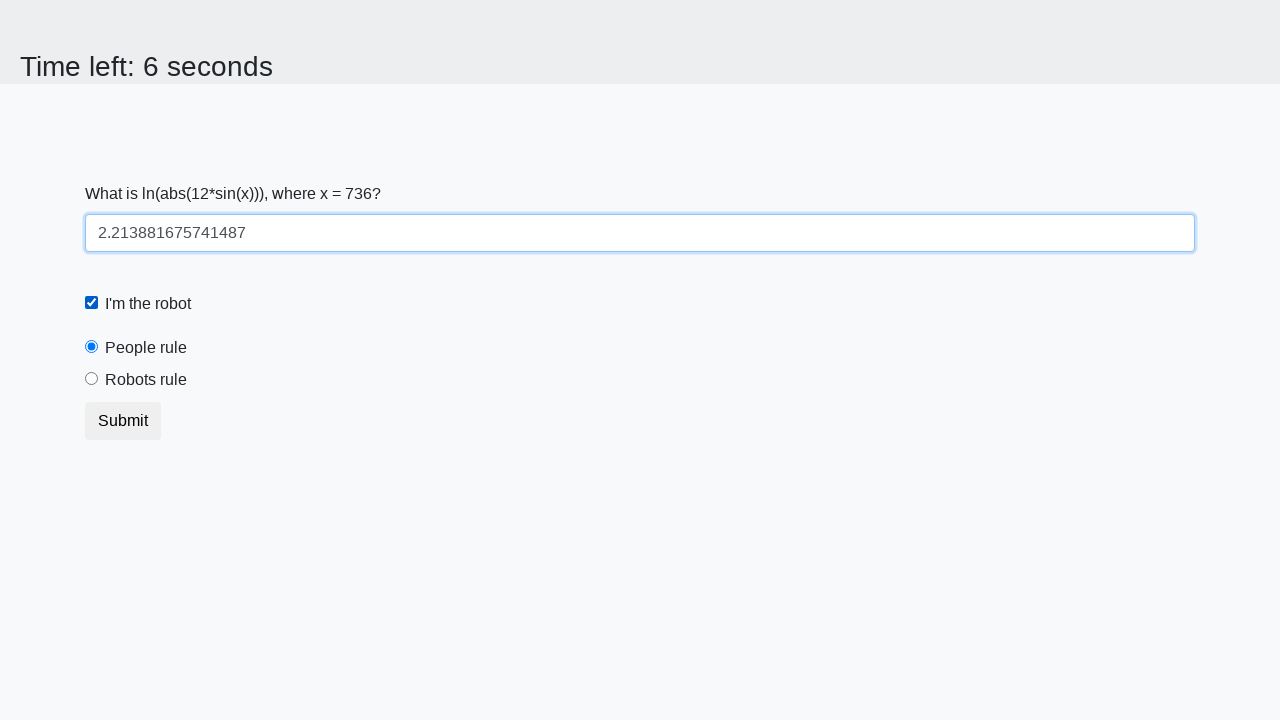

Clicked the robots rule radio button at (146, 380) on label[for='robotsRule']
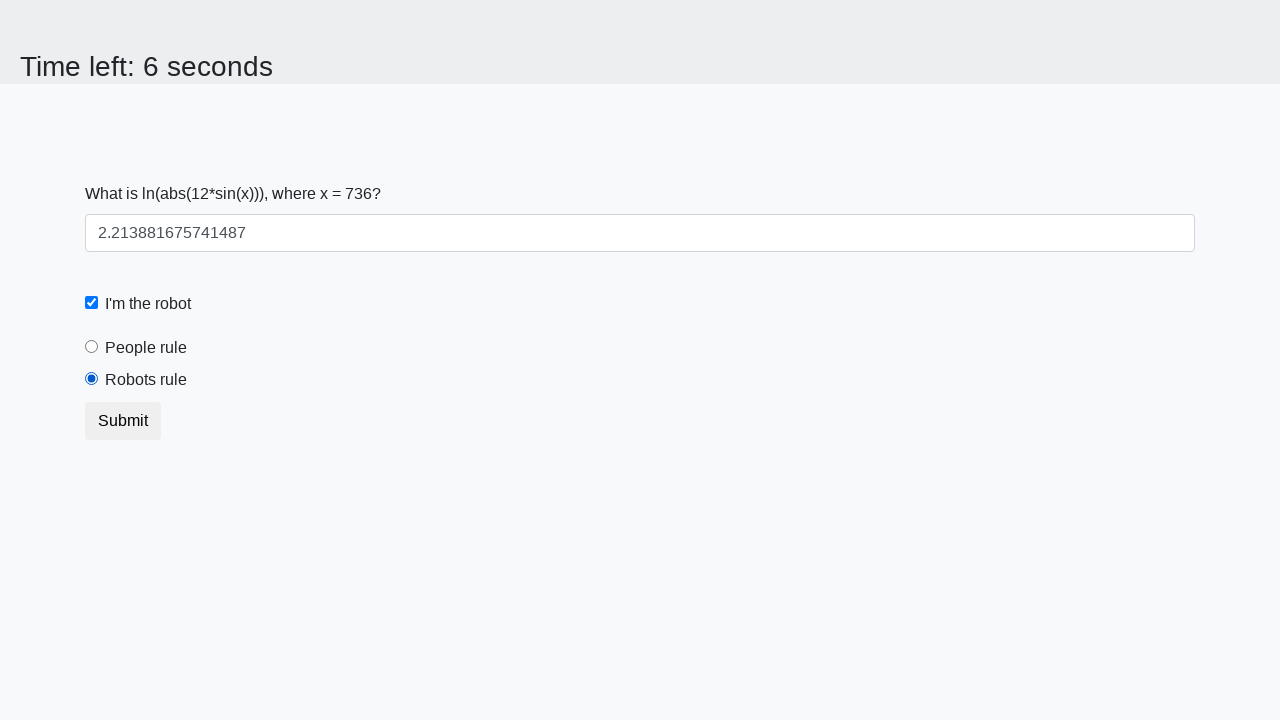

Clicked the submit button at (123, 421) on button.btn
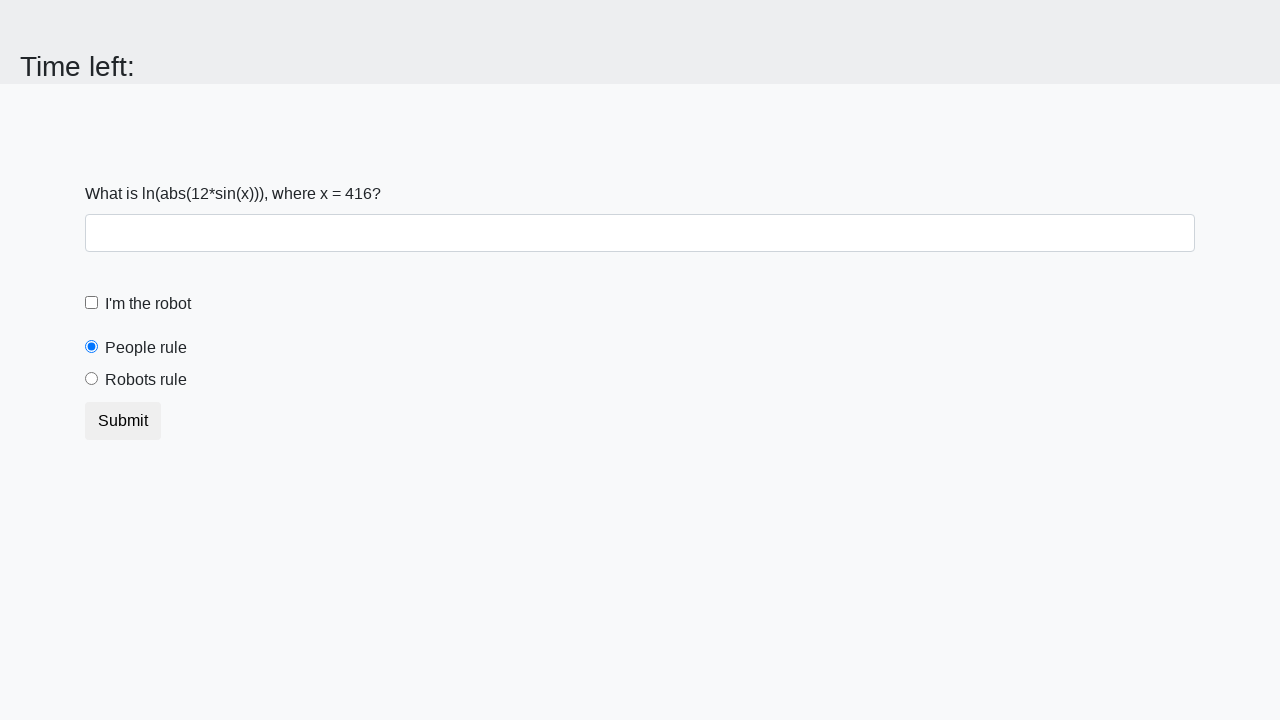

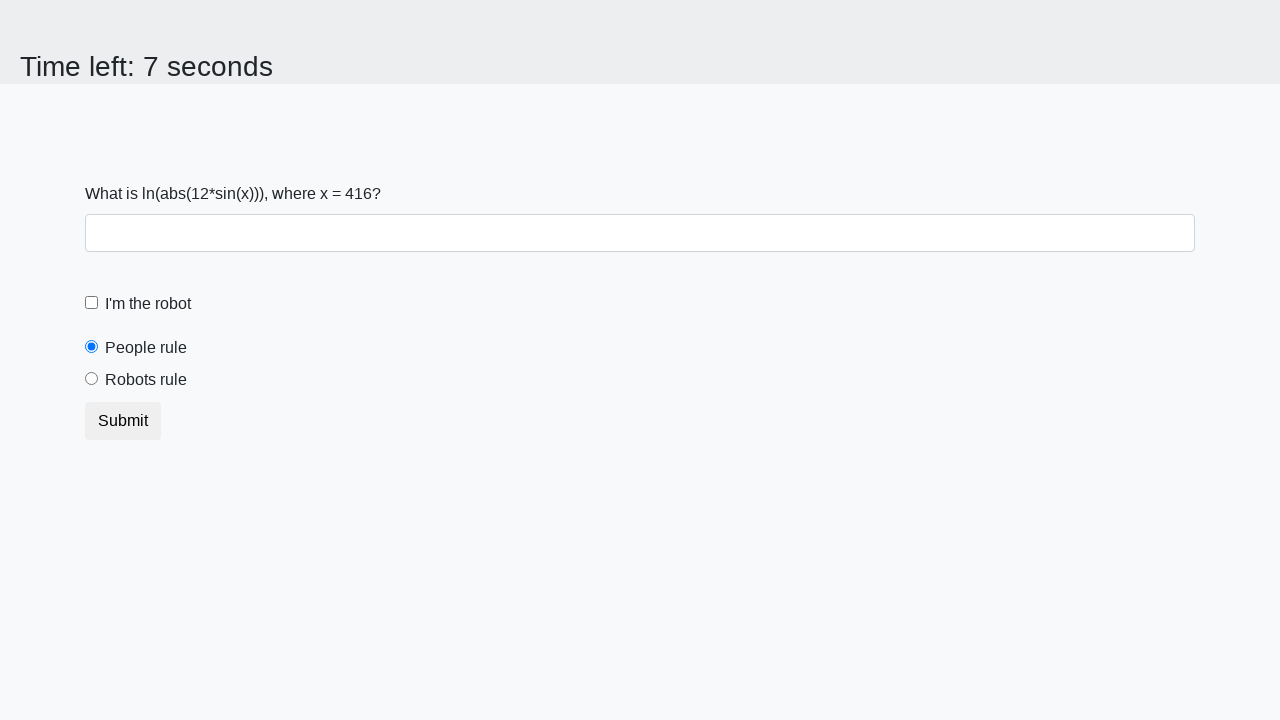